Waits for a price to reach $100, then solves a mathematical problem by calculating a logarithmic expression and submitting the answer

Starting URL: http://suninjuly.github.io/explicit_wait2.html

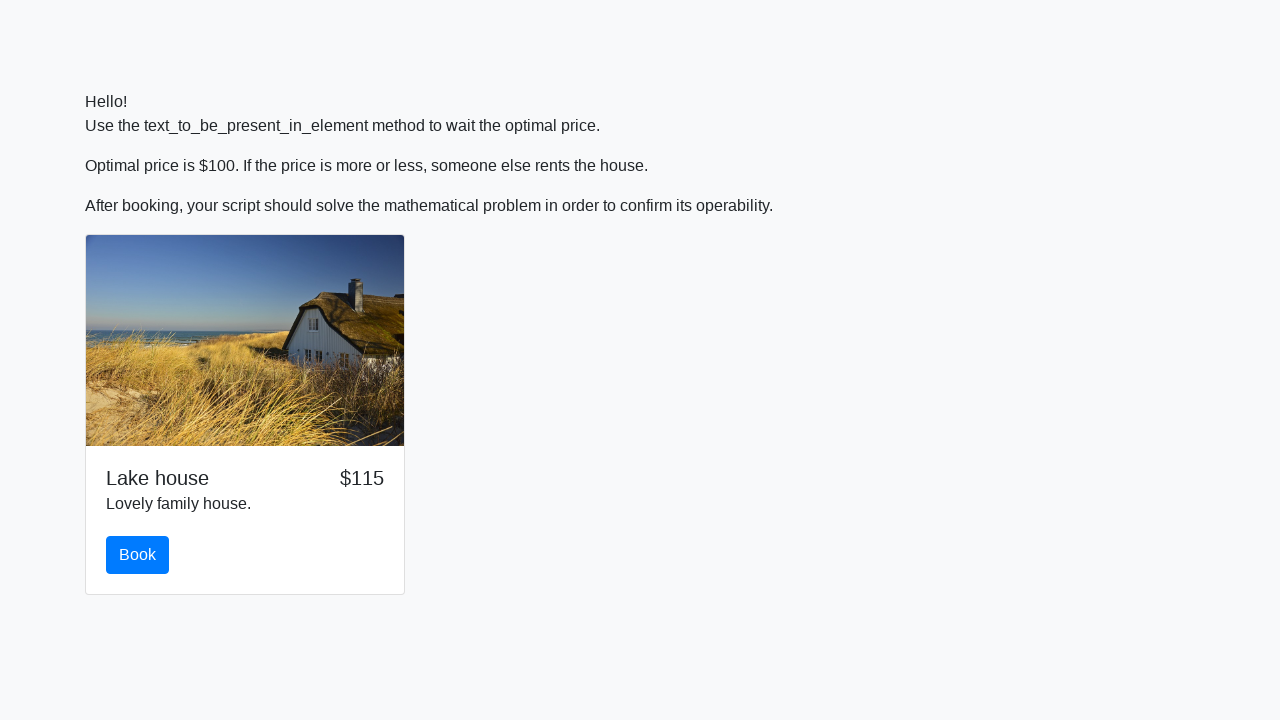

Waited for price to reach $100
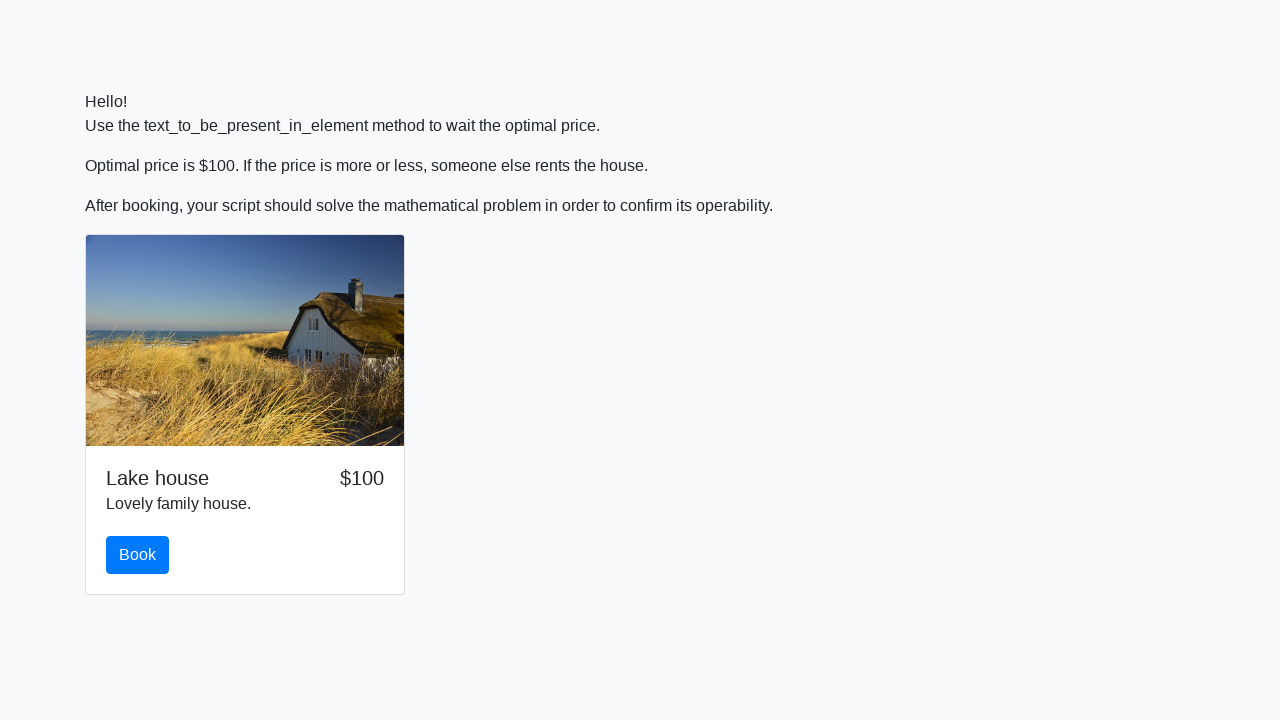

Clicked book button at (138, 555) on #book
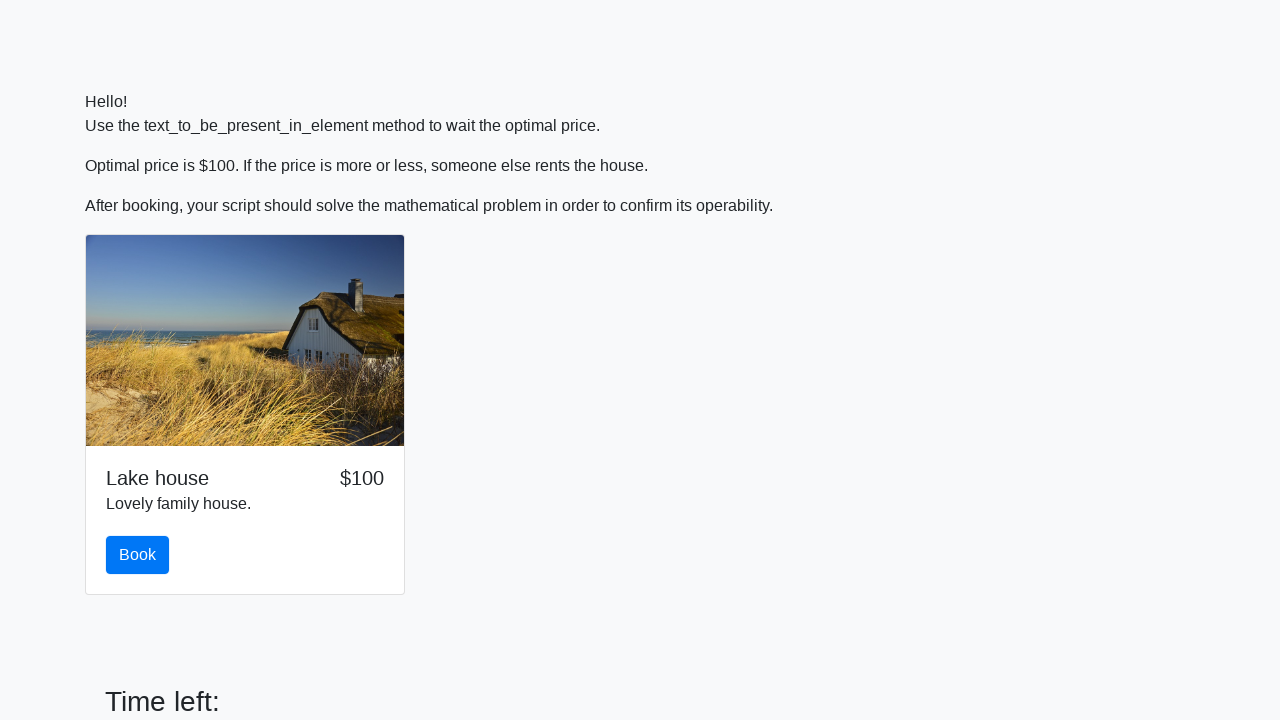

Retrieved x value from input_value element: 490
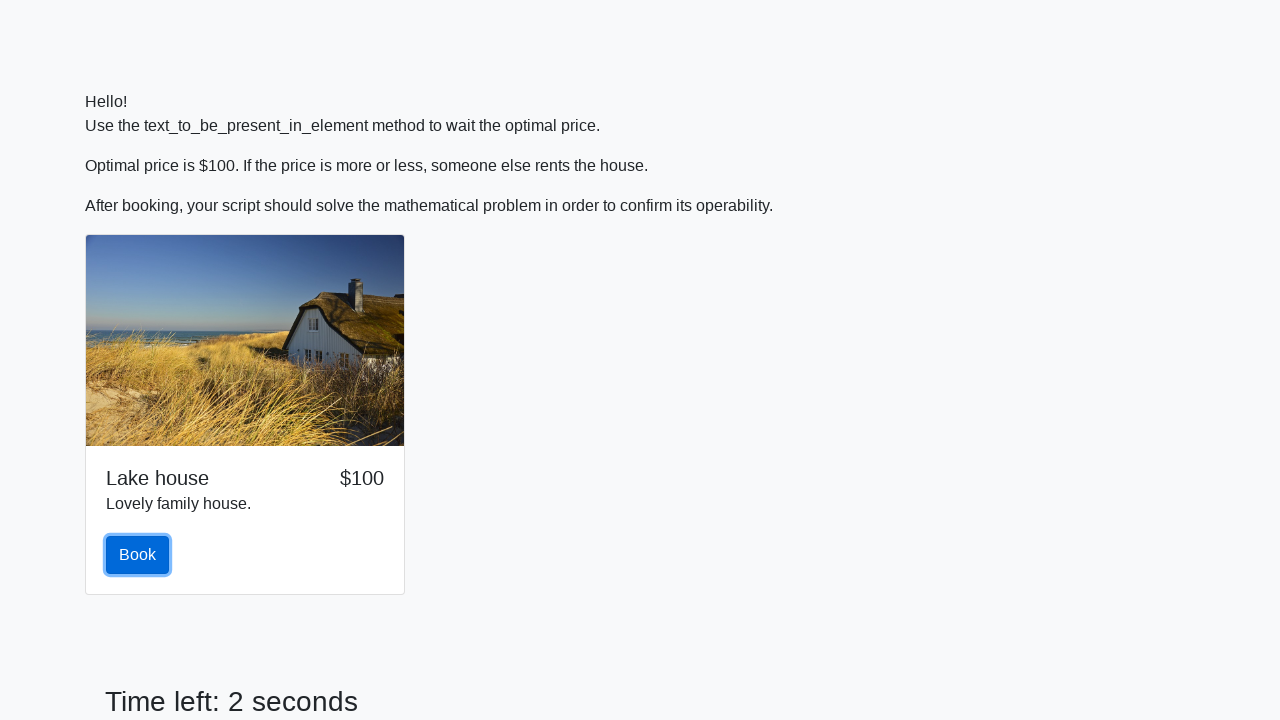

Calculated logarithmic expression result: 0.058329204119407334
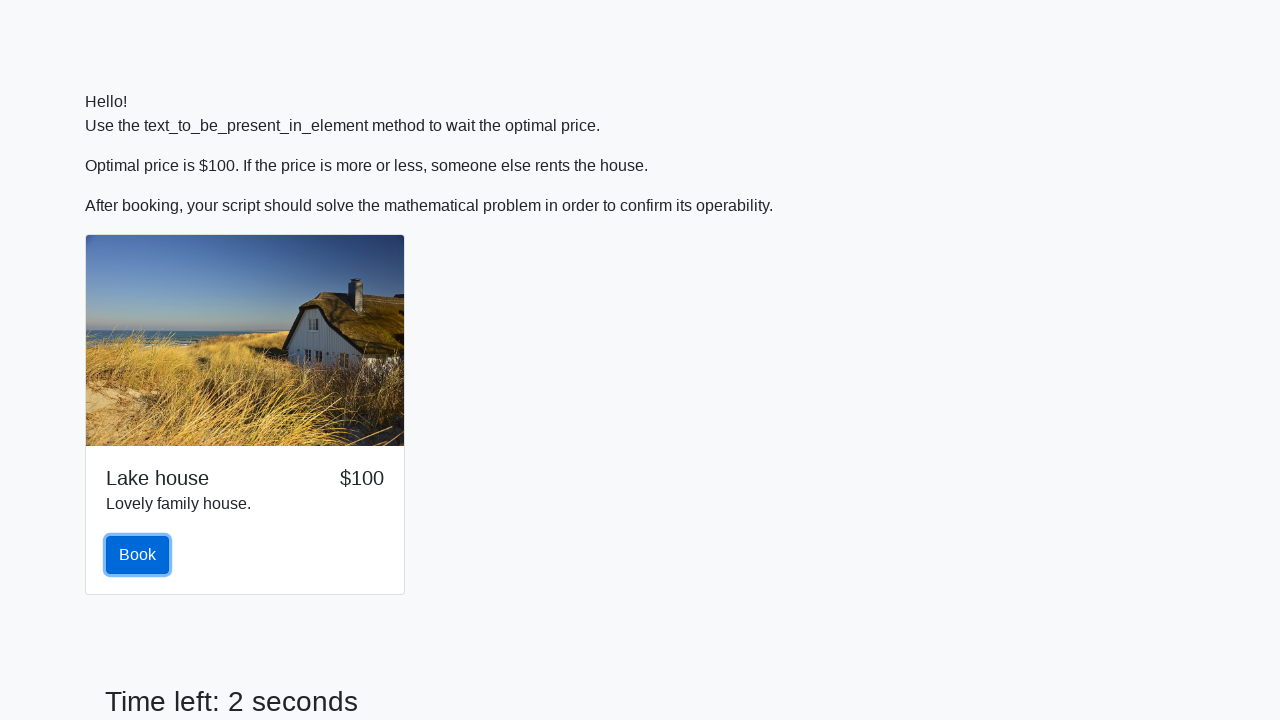

Scrolled answer field into view
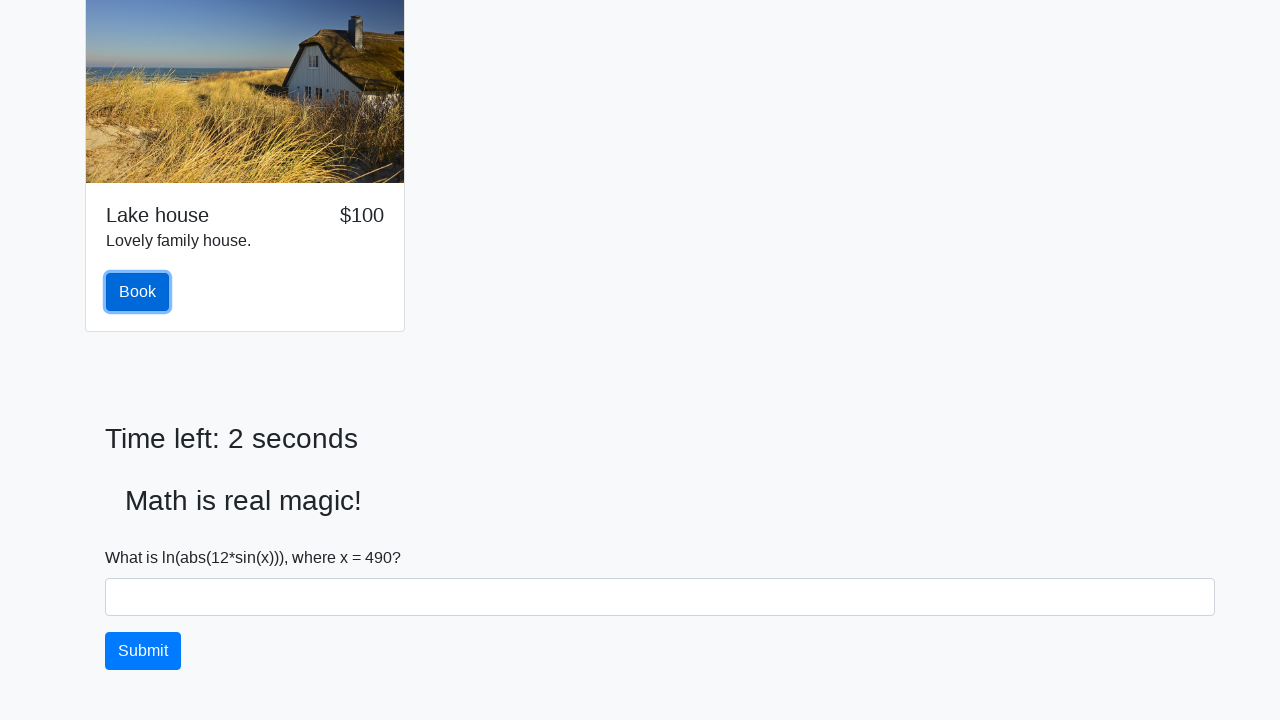

Filled answer field with calculated value: 0.058329204119407334 on #answer
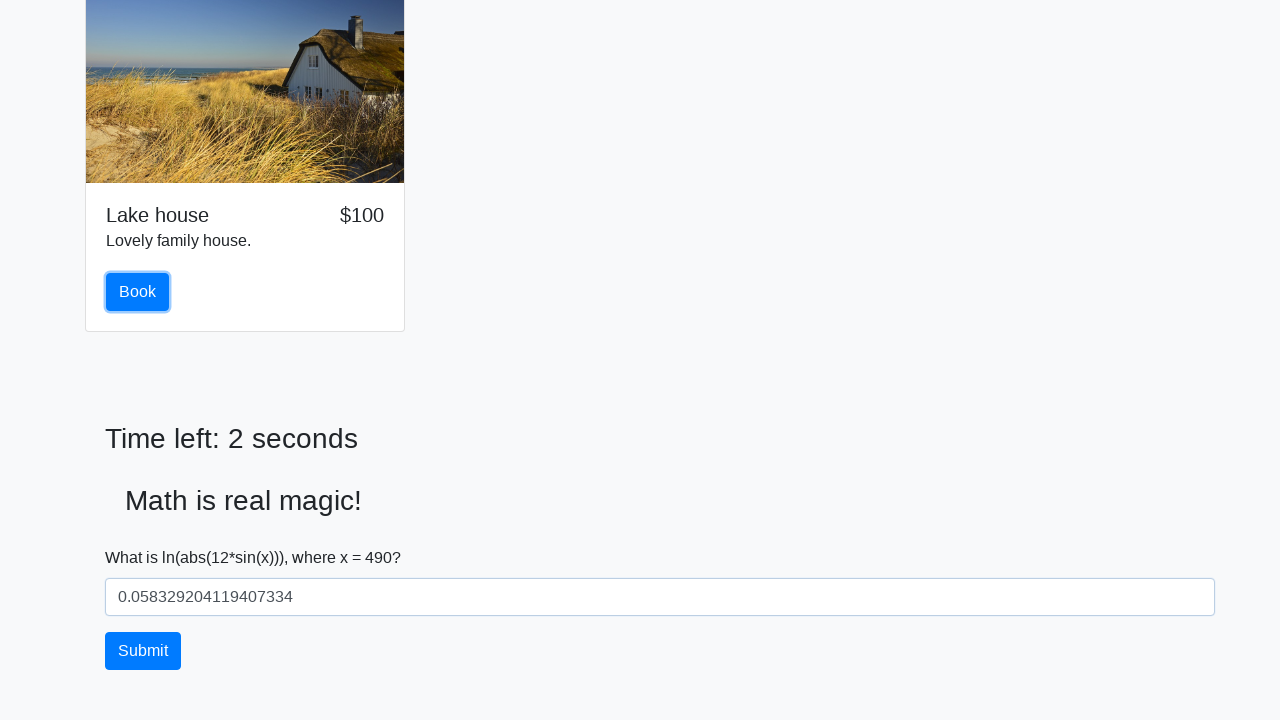

Clicked solve button to submit answer at (143, 651) on #solve
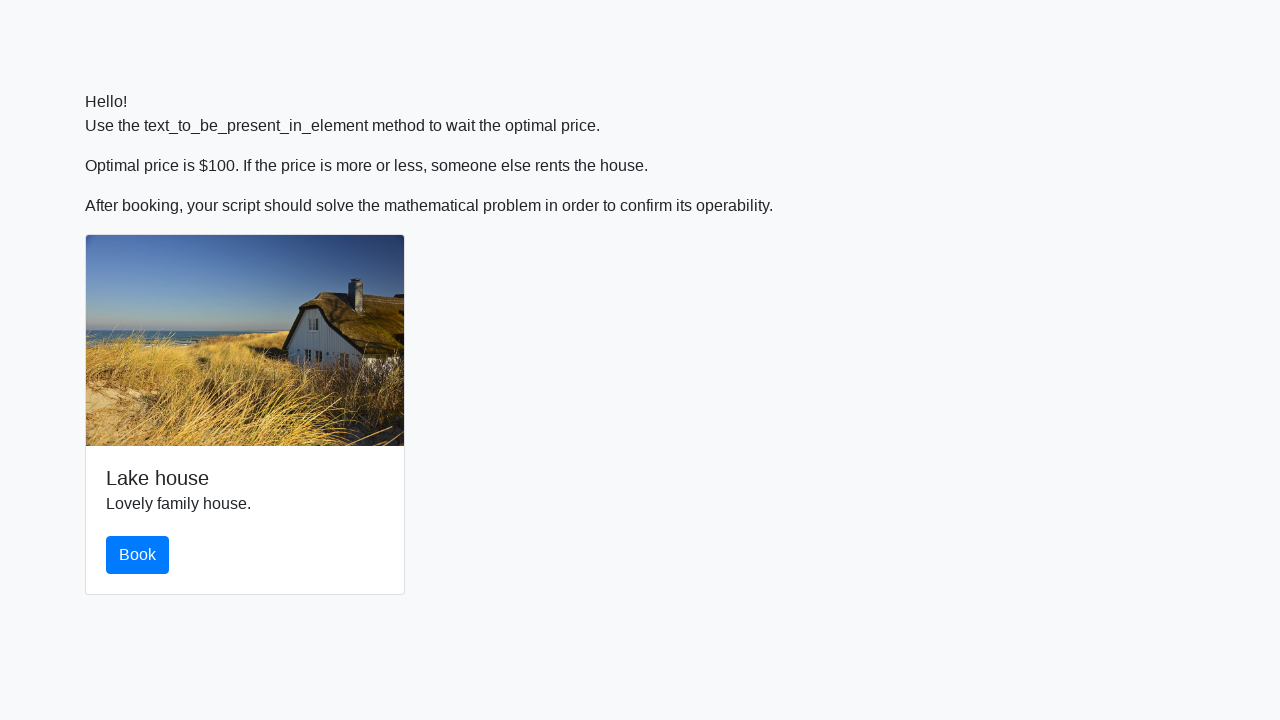

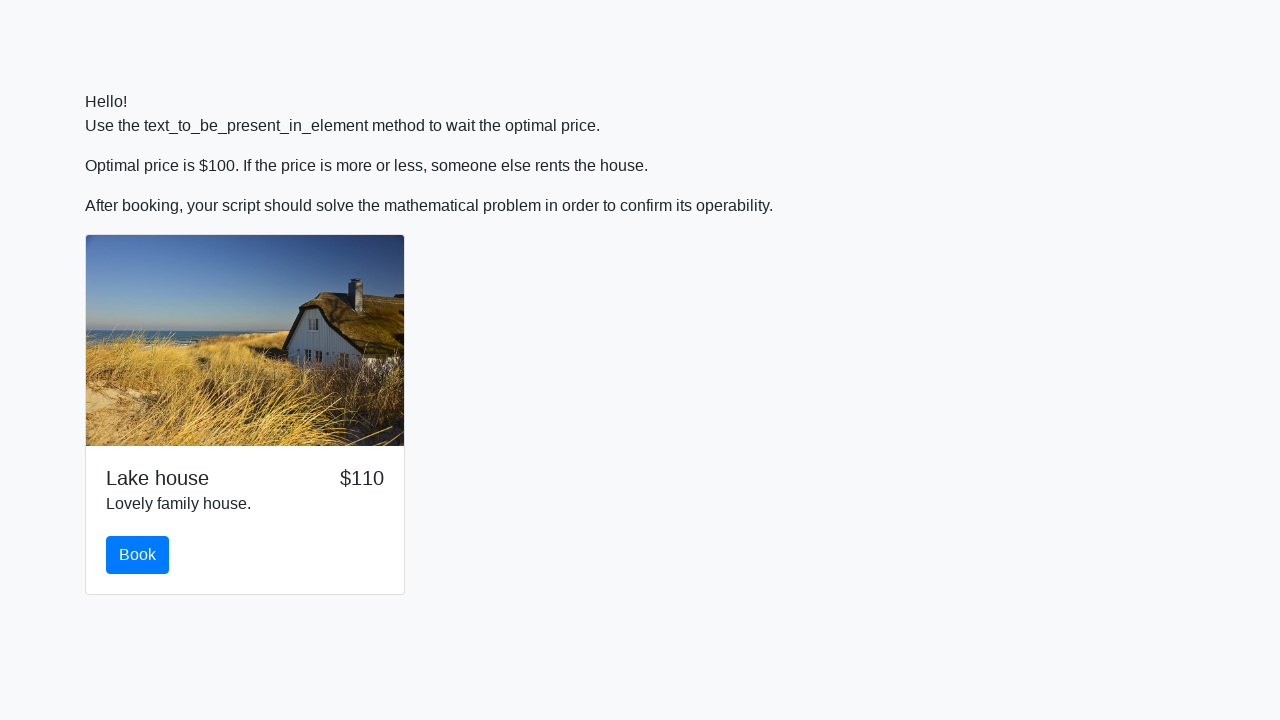